Switches between iframe contexts and gets text from elements within frames

Starting URL: https://demoqa.com/frames

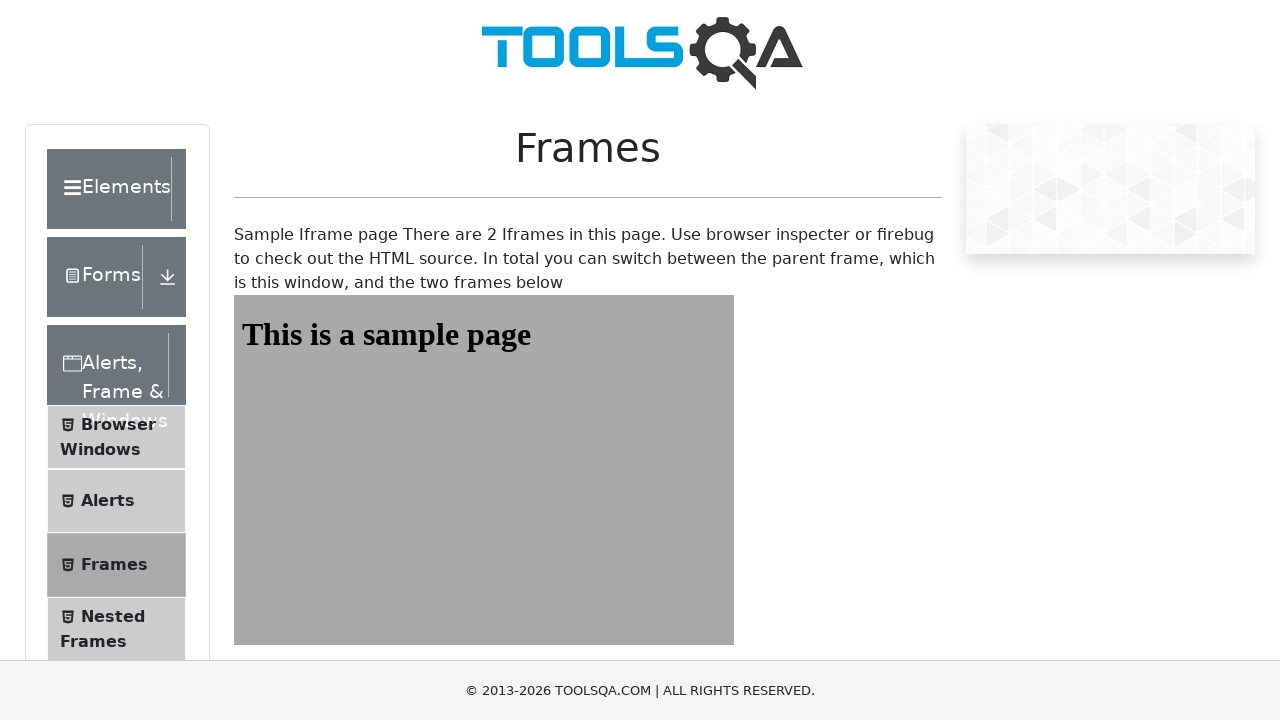

Navigated to frames test page
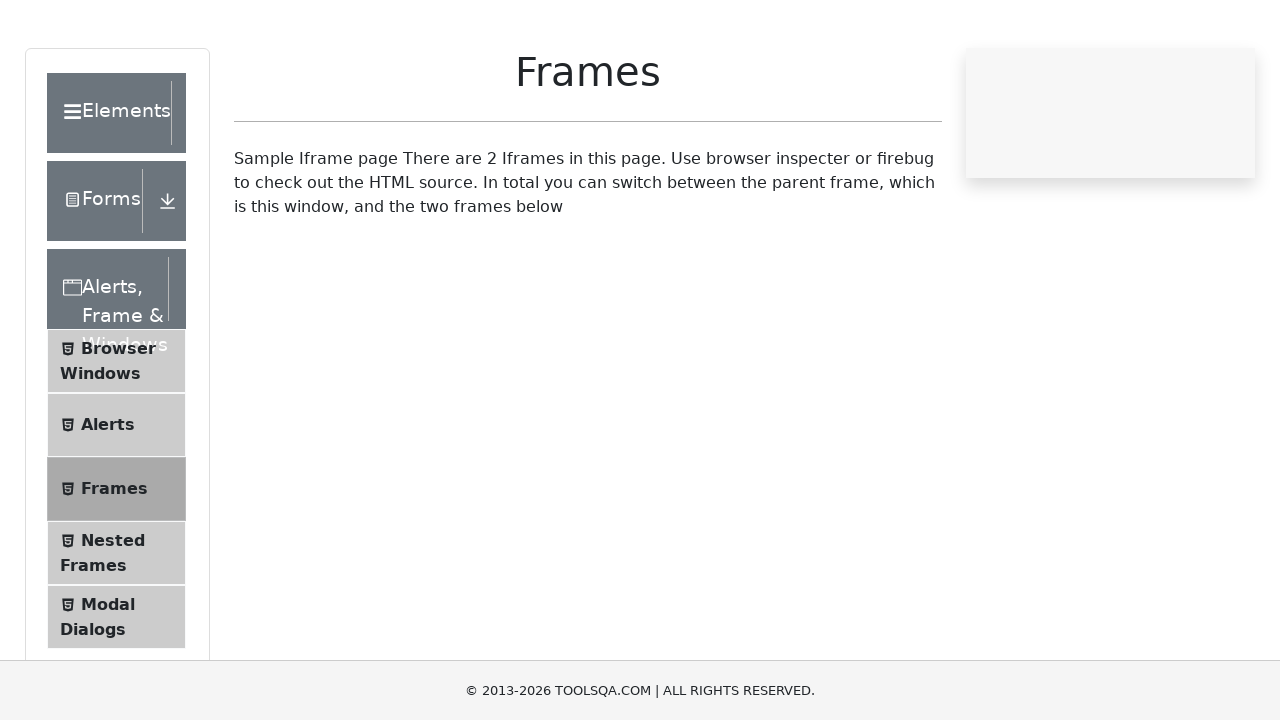

Got text from heading element in first iframe
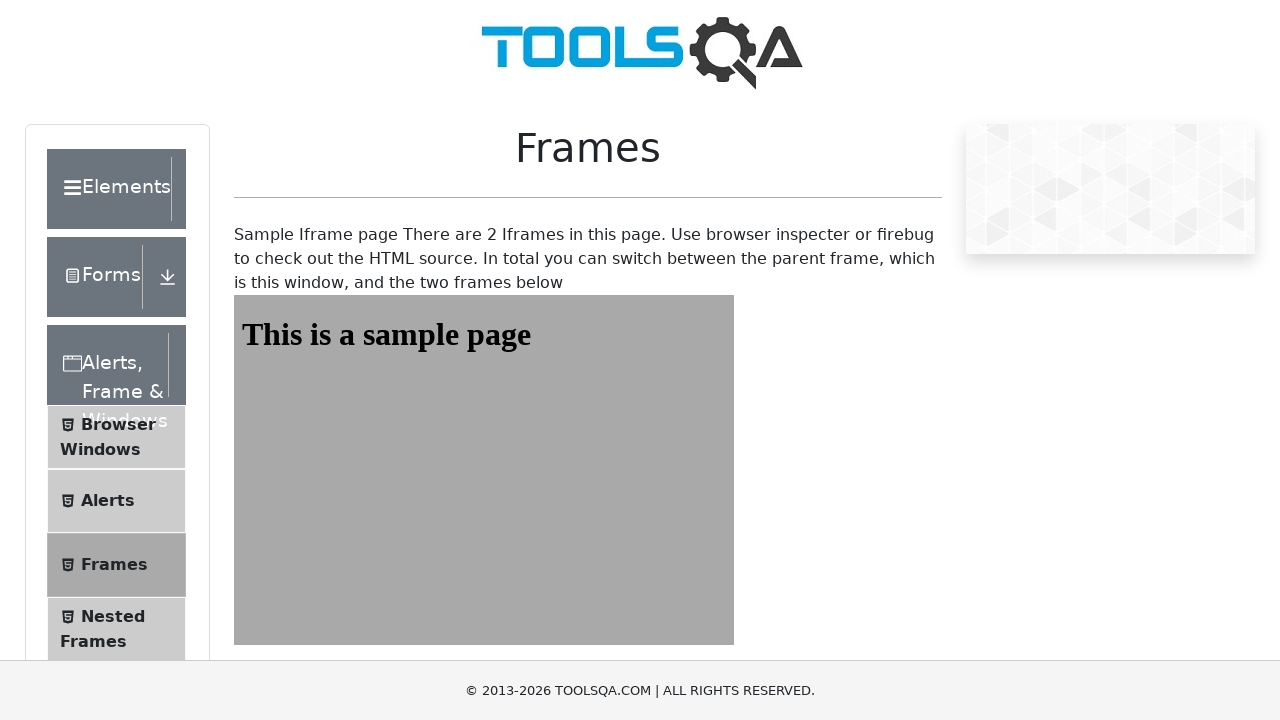

Printed heading text to console
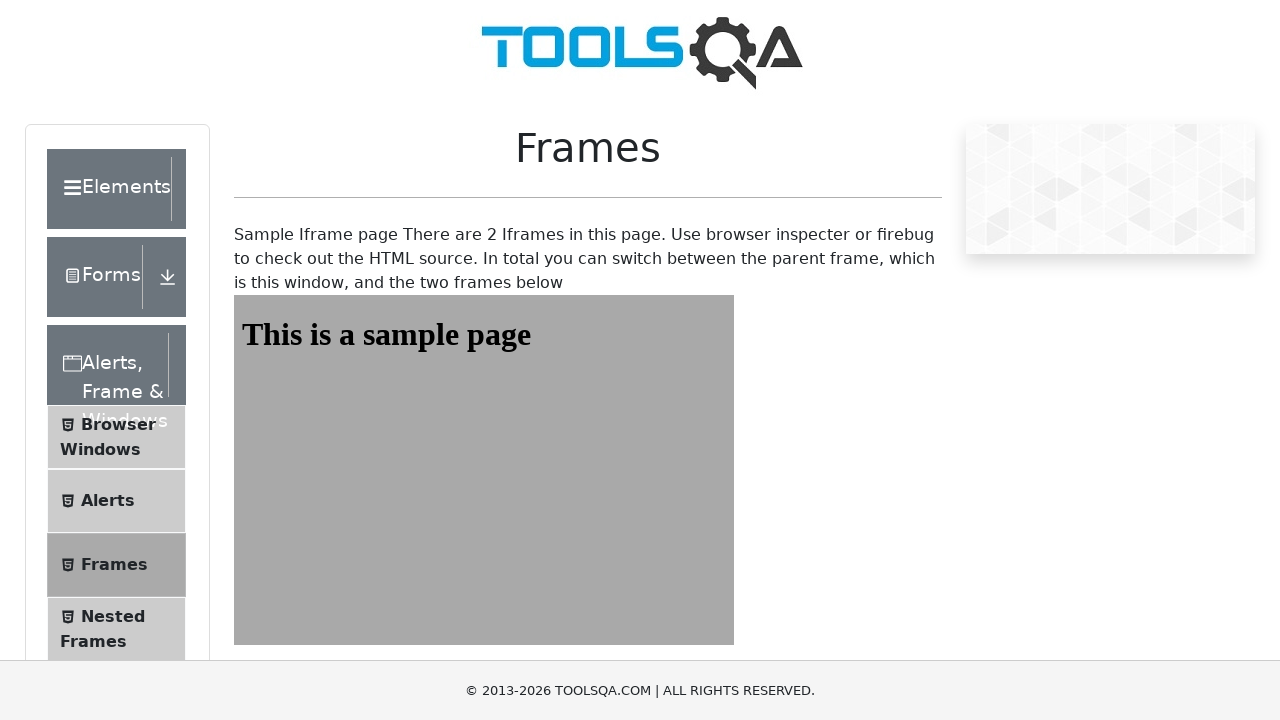

Switched to iframe context 1
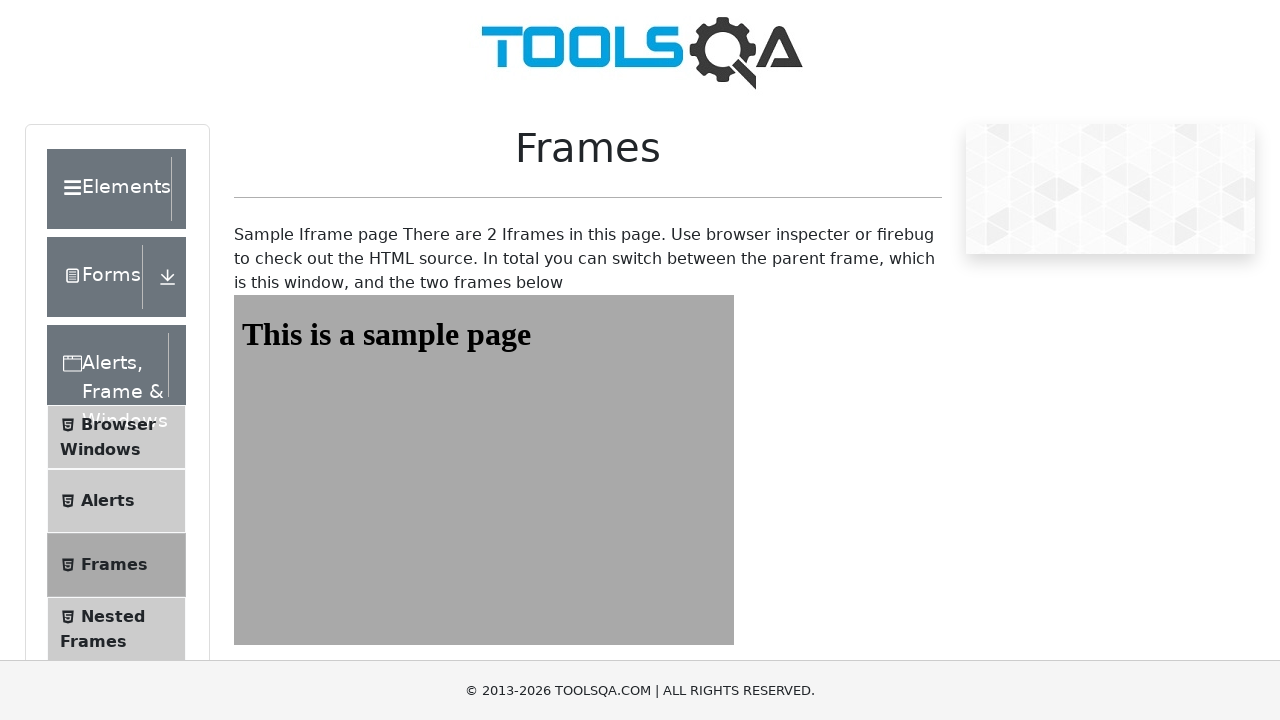

Switched to iframe context 2
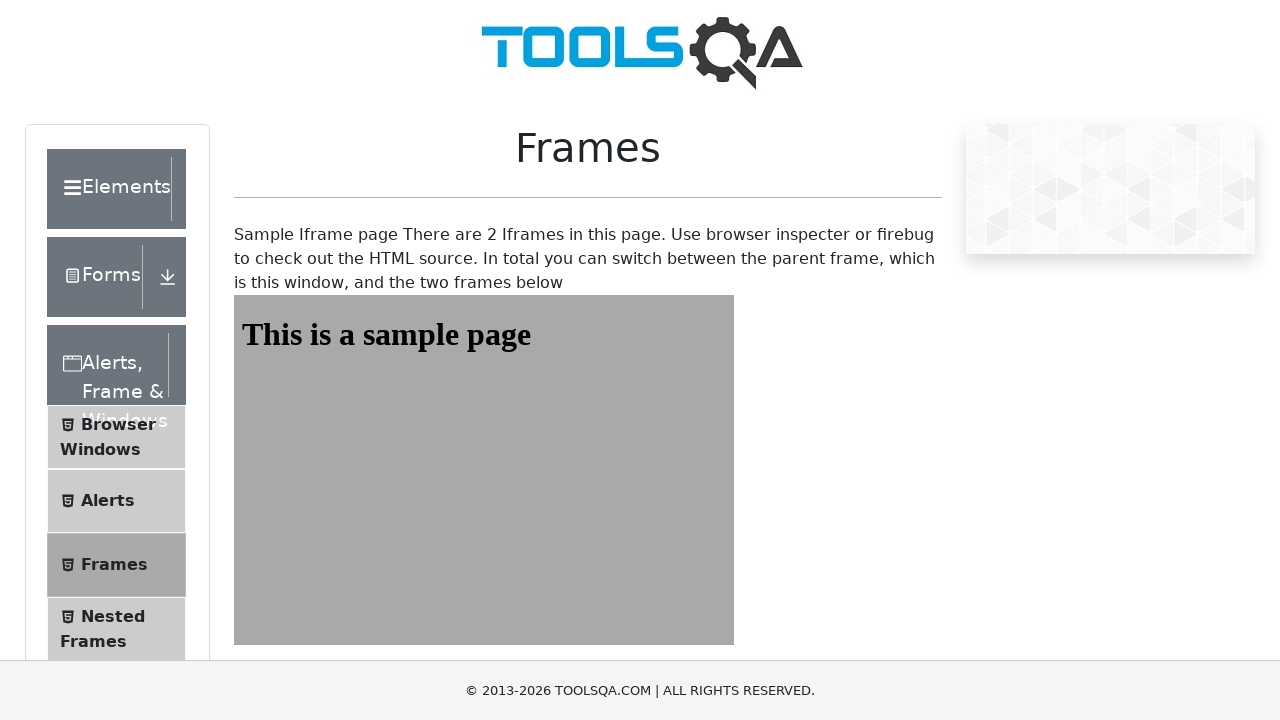

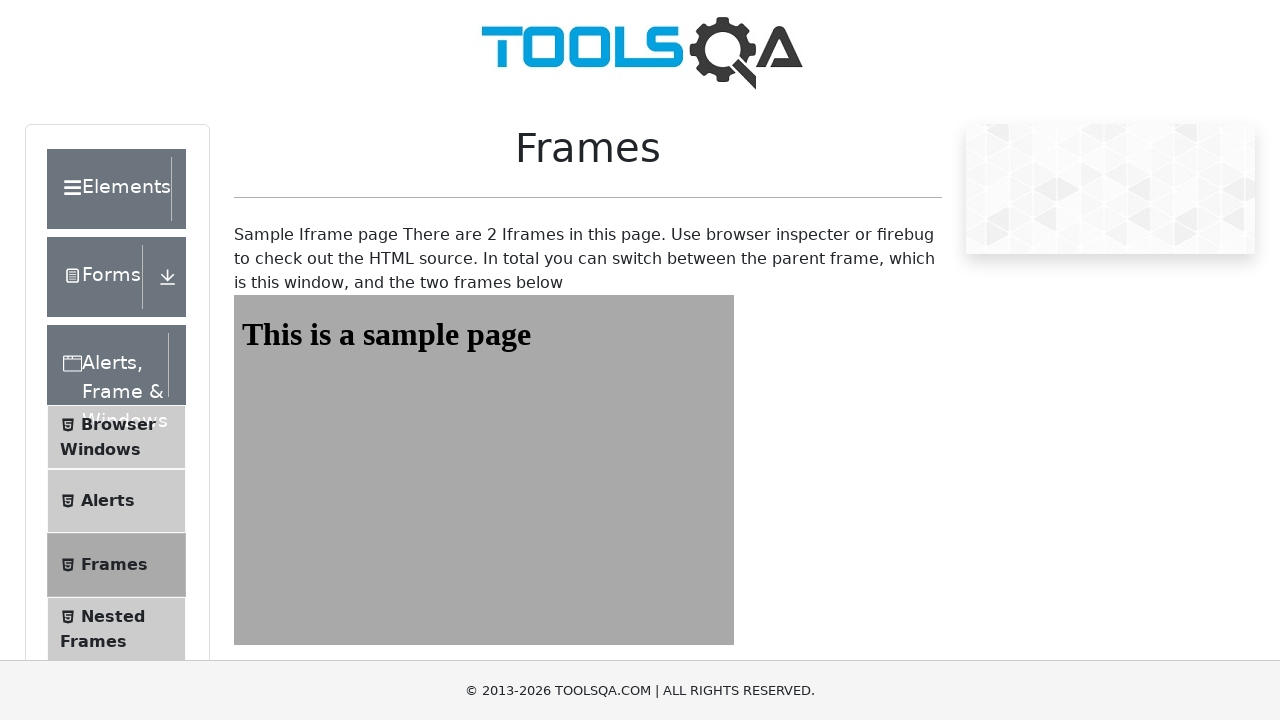